Tests checkbox functionality by finding all checkboxes on the page and clicking any that are not already selected to ensure all checkboxes become checked.

Starting URL: https://the-internet.herokuapp.com/checkboxes

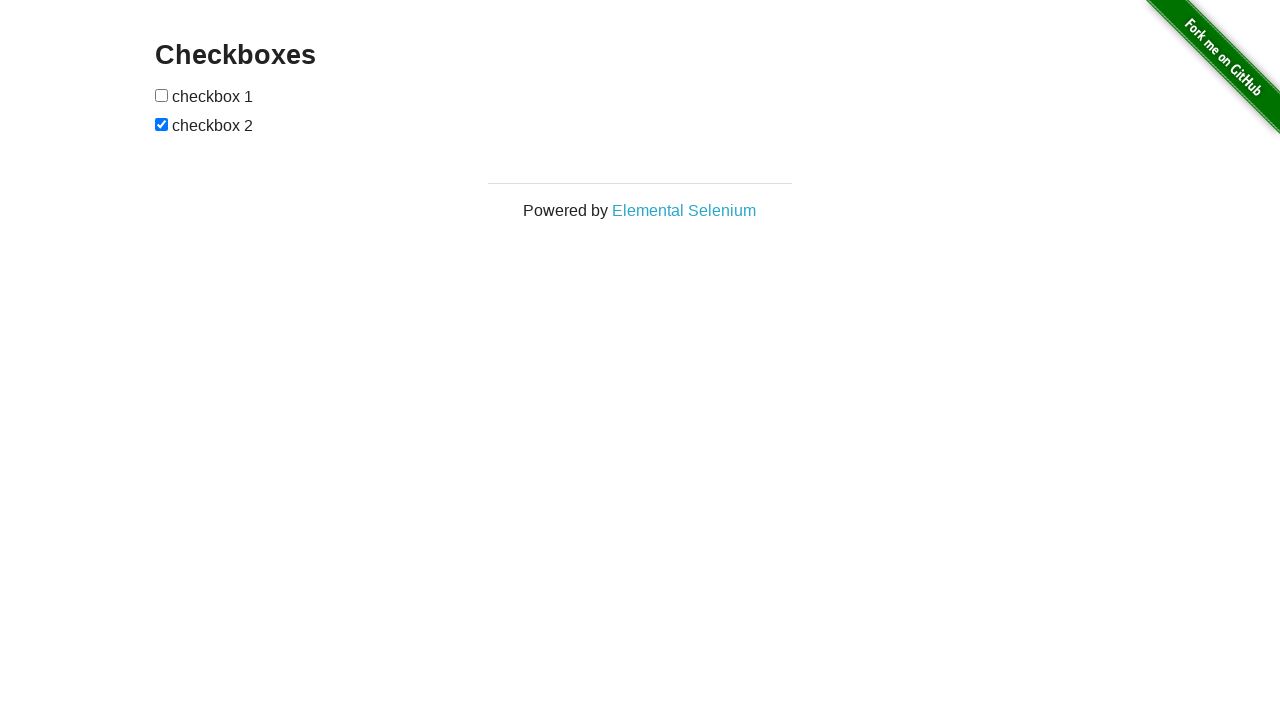

Waited for checkbox form to be visible
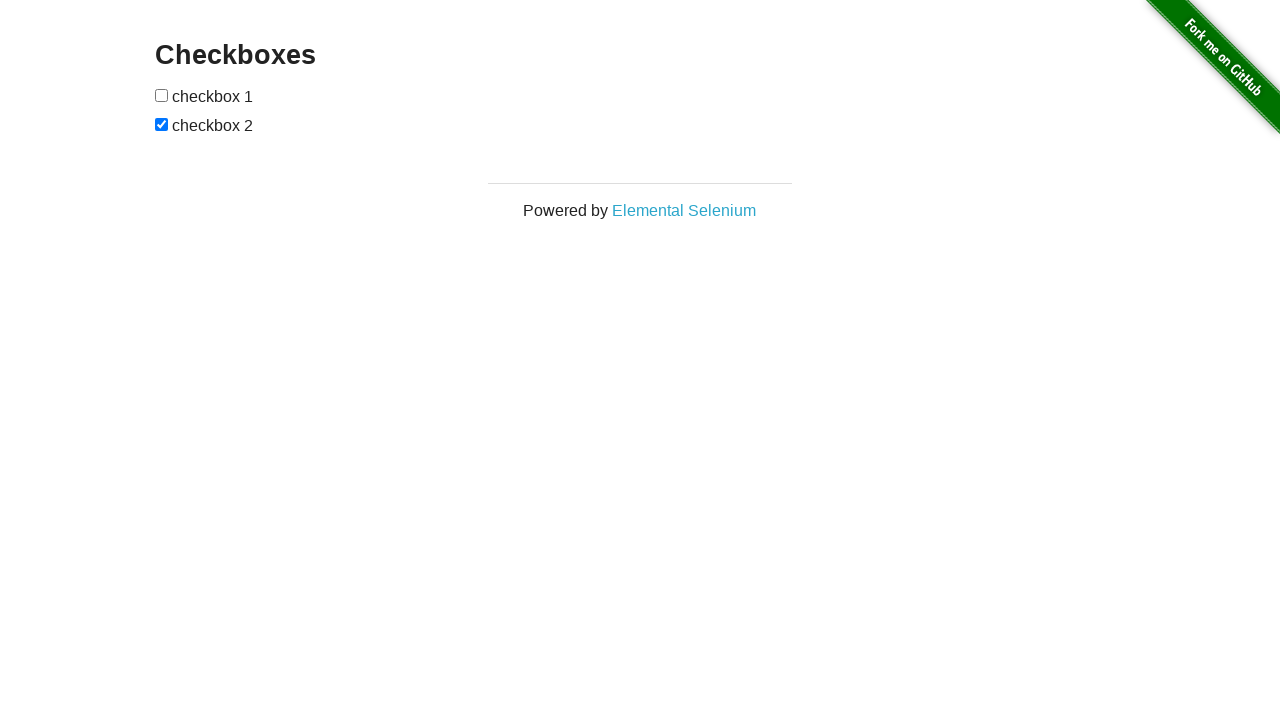

Located all checkbox inputs within the form
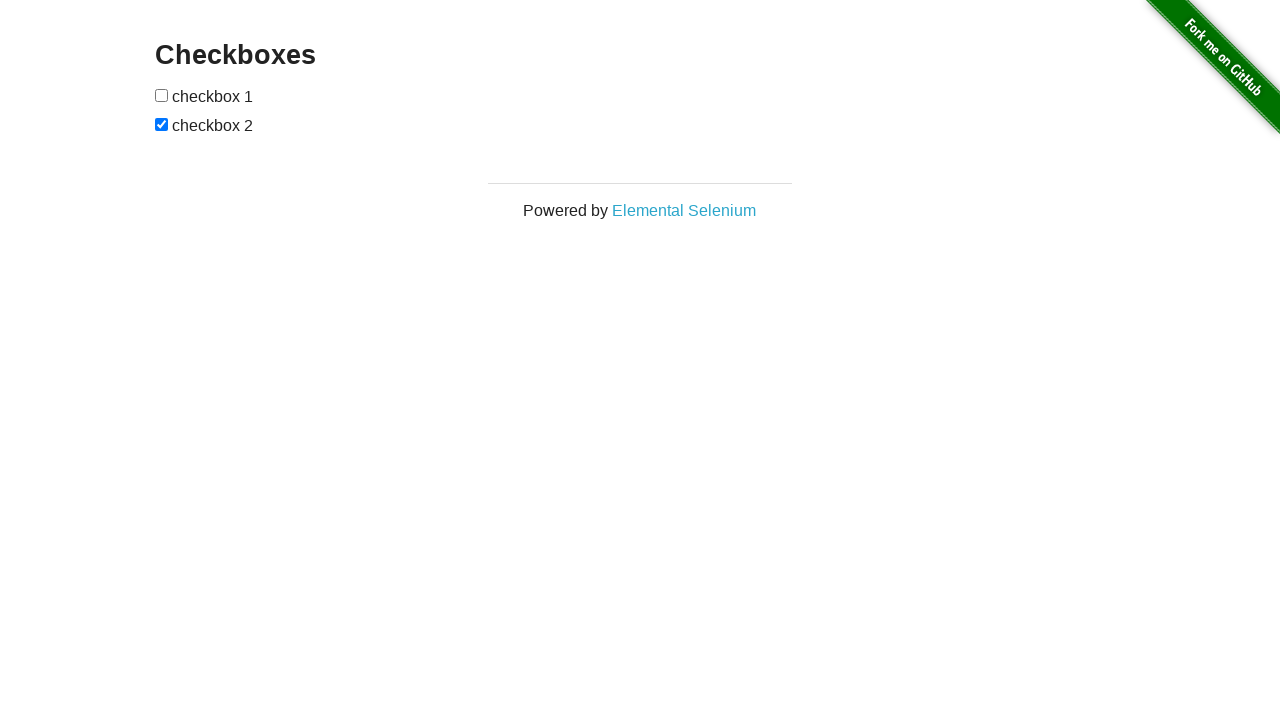

Found 2 checkboxes on the page
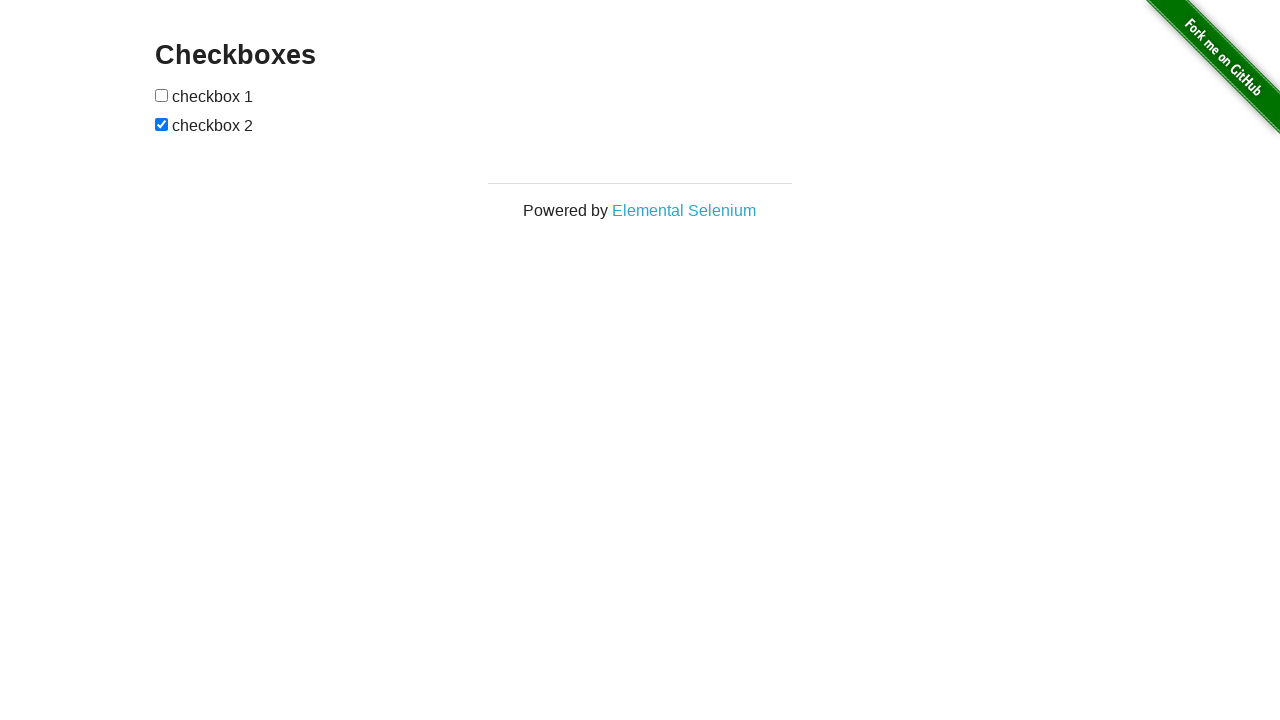

Retrieved checkbox 1 of 2
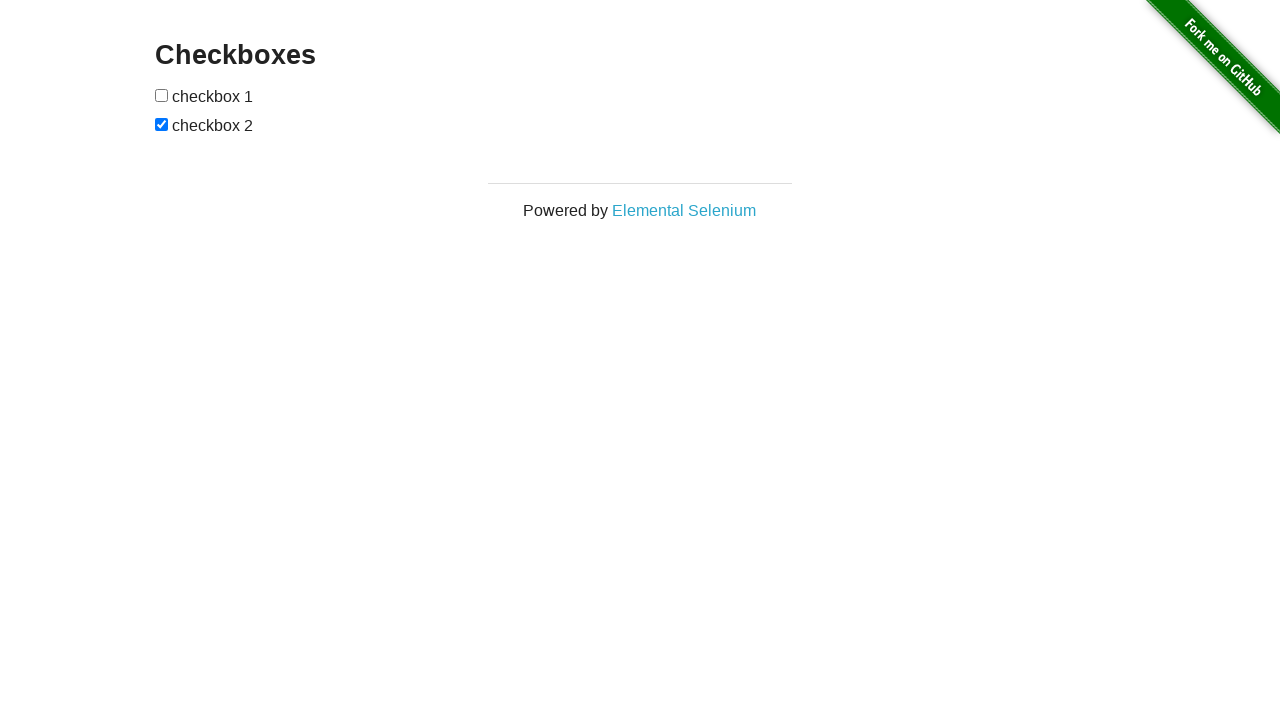

Clicked unchecked checkbox 1 to select it at (162, 95) on #checkboxes input[type='checkbox'] >> nth=0
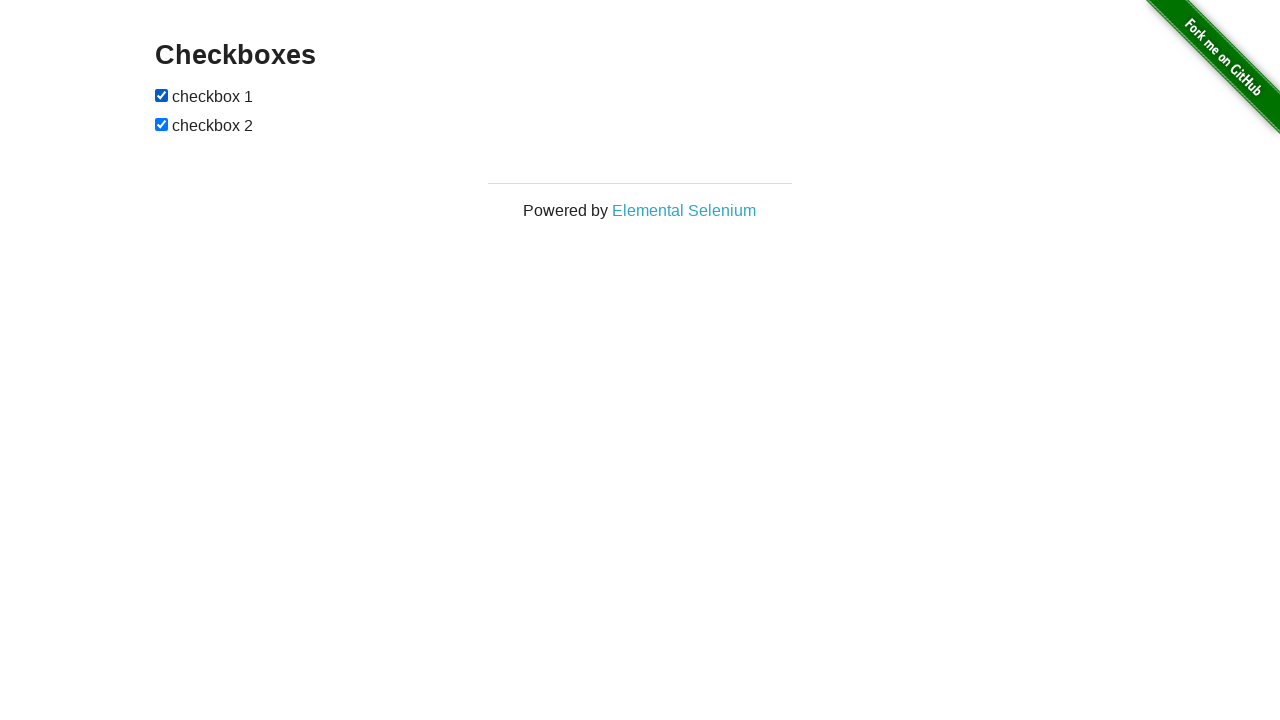

Retrieved checkbox 2 of 2
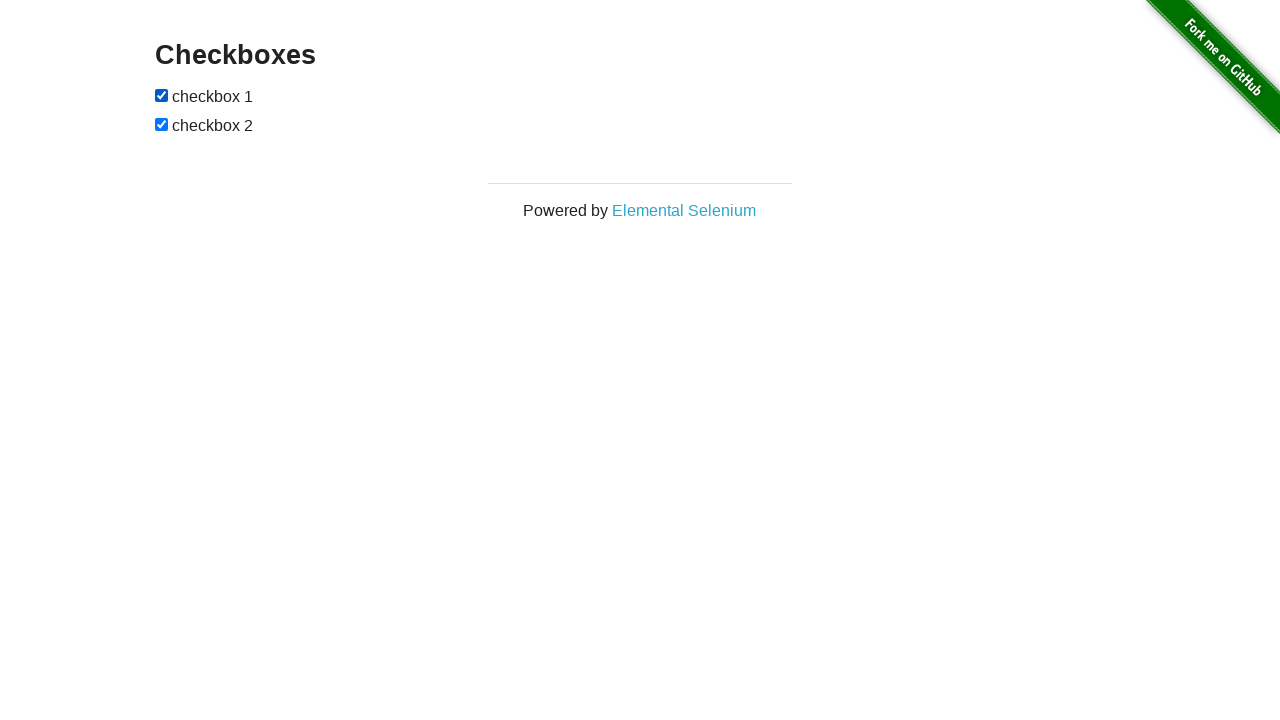

Checkbox 2 was already checked, skipped
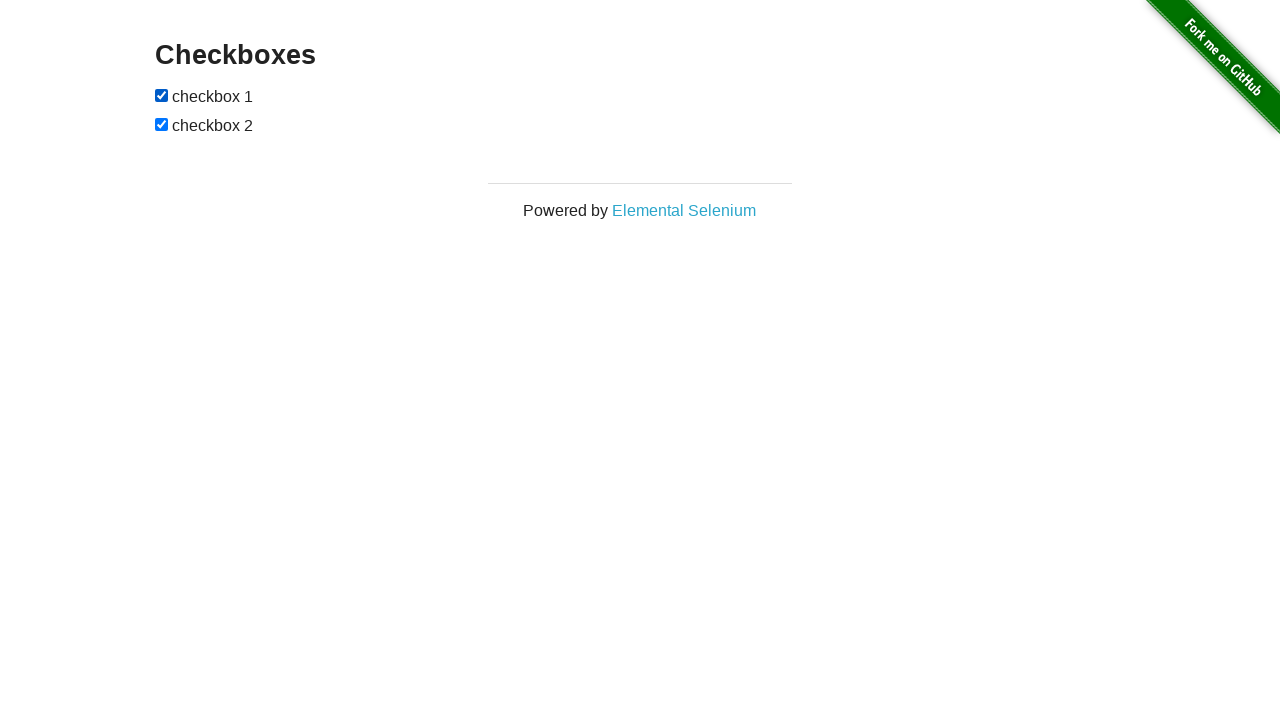

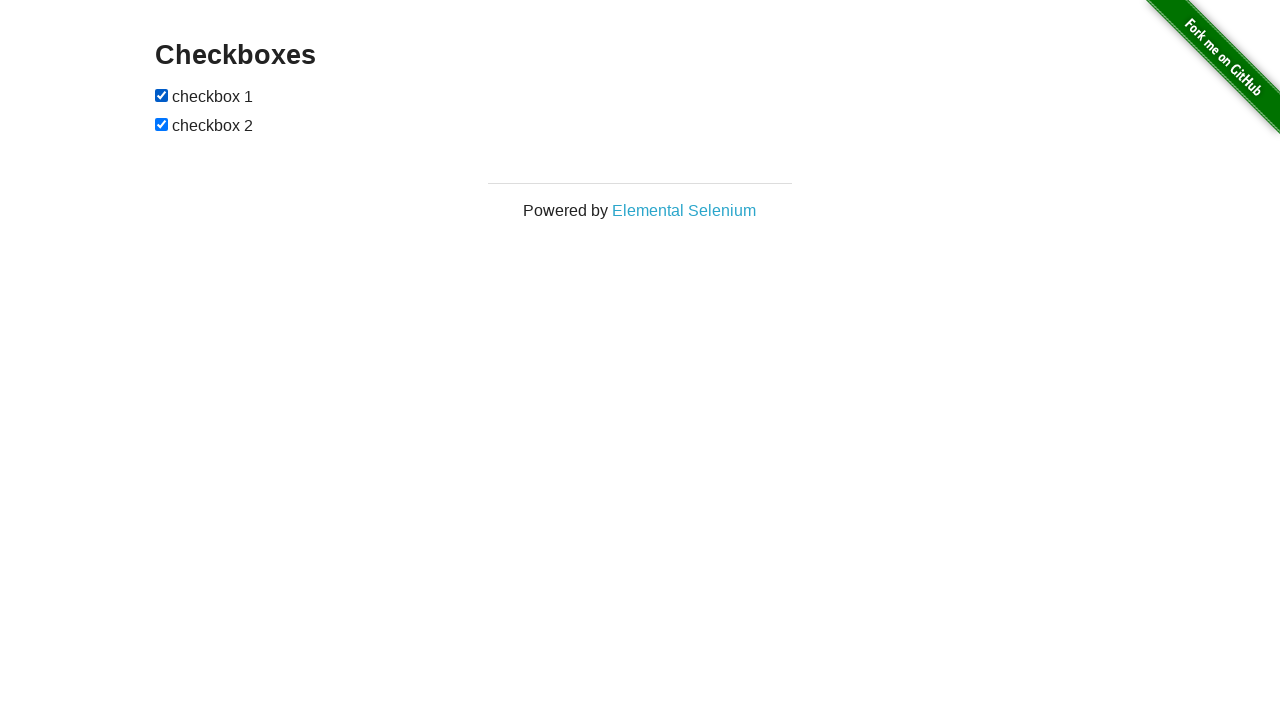